Tests file upload functionality by uploading a file through the file input and verifying the uploaded file path is displayed.

Starting URL: https://demoqa.com/upload-download

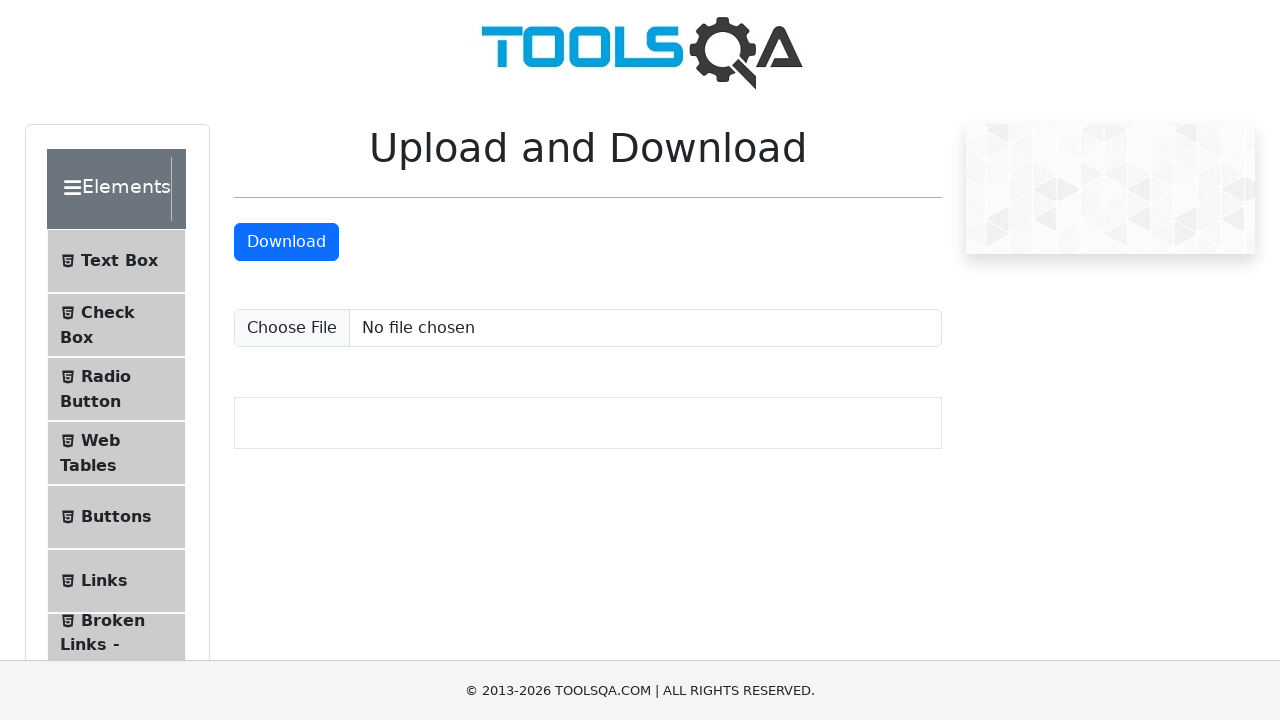

Created temporary test file 'testUploadFile.txt'
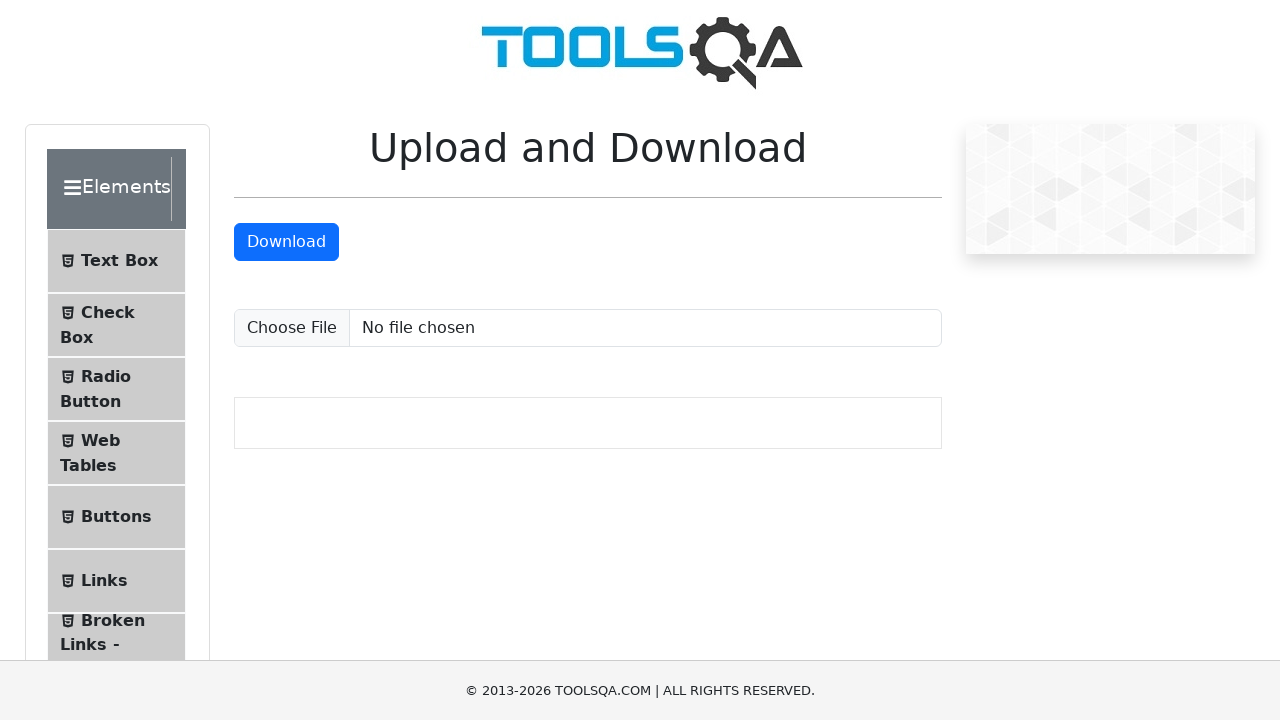

Set input file to upload testUploadFile.txt
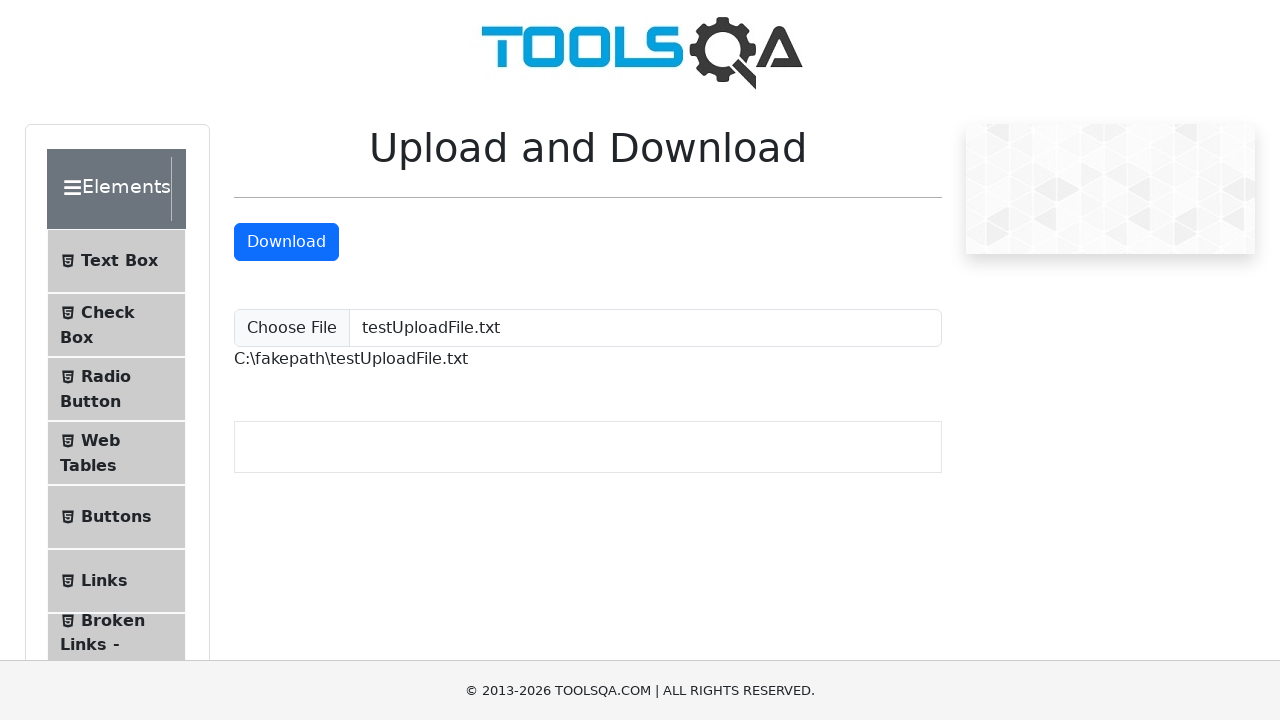

Waited for uploaded file path element to appear
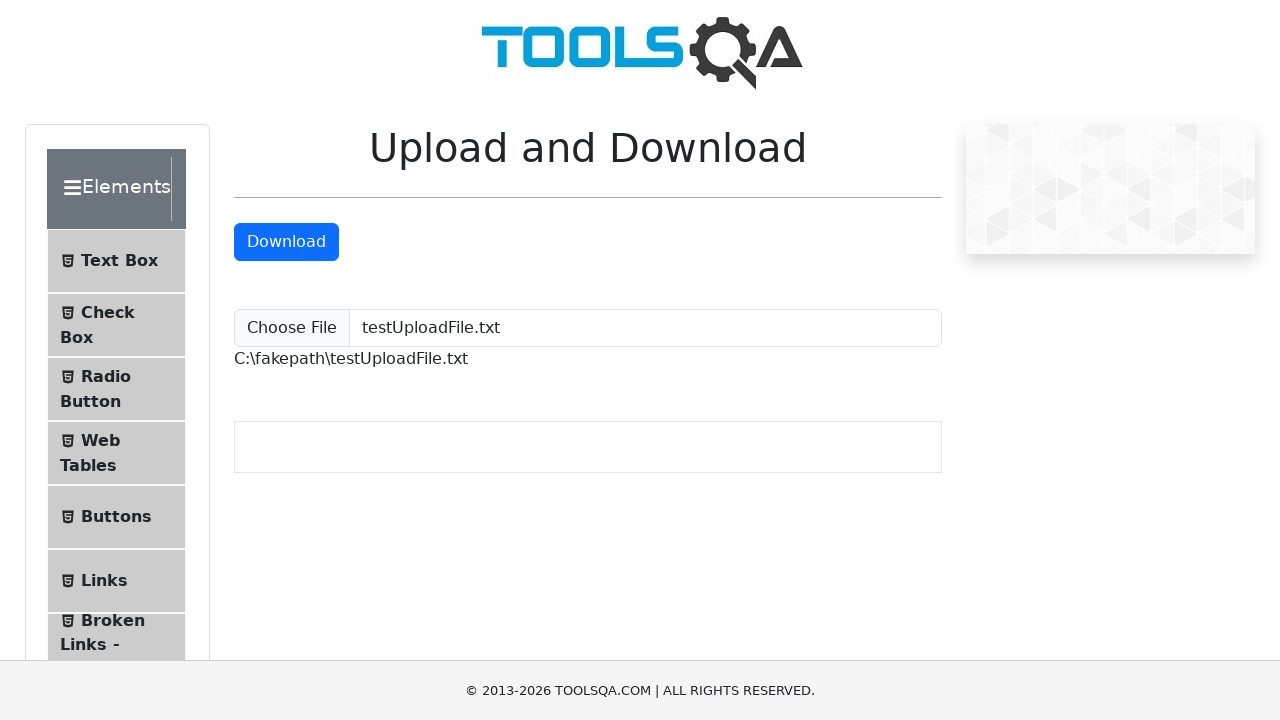

Retrieved uploaded file path text content
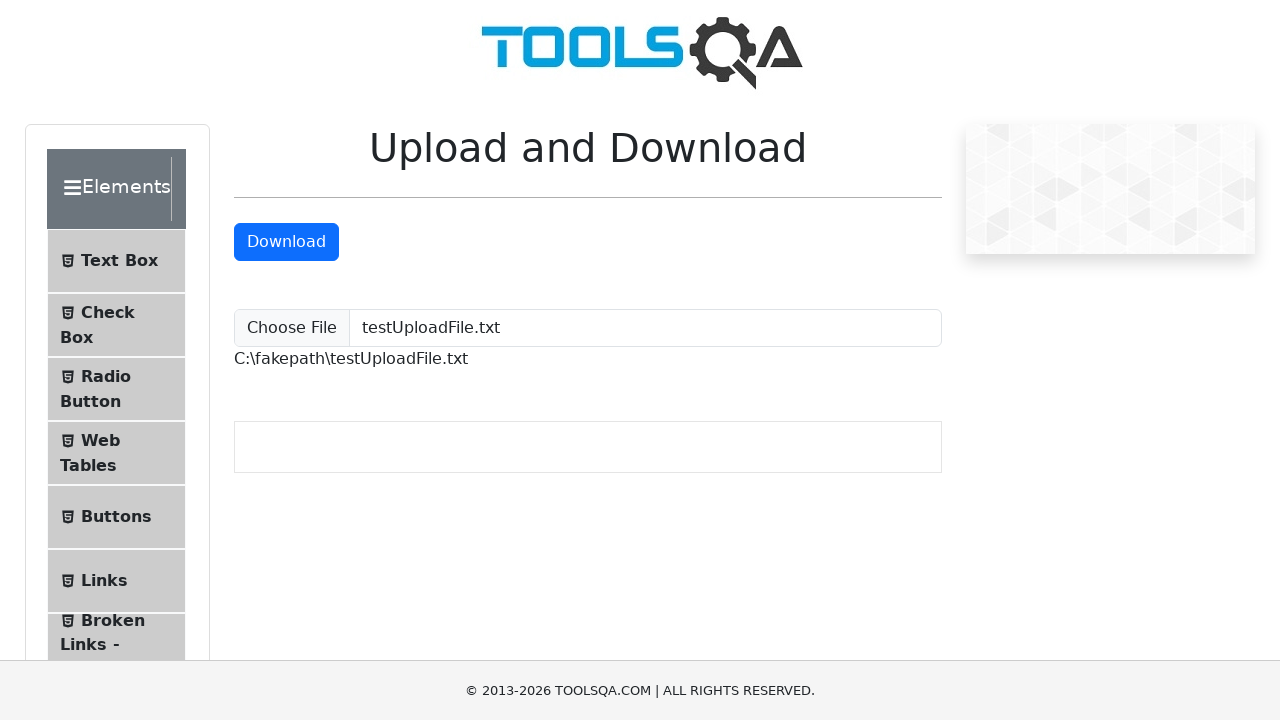

Verified that 'testUploadFile.txt' is displayed in uploaded file path
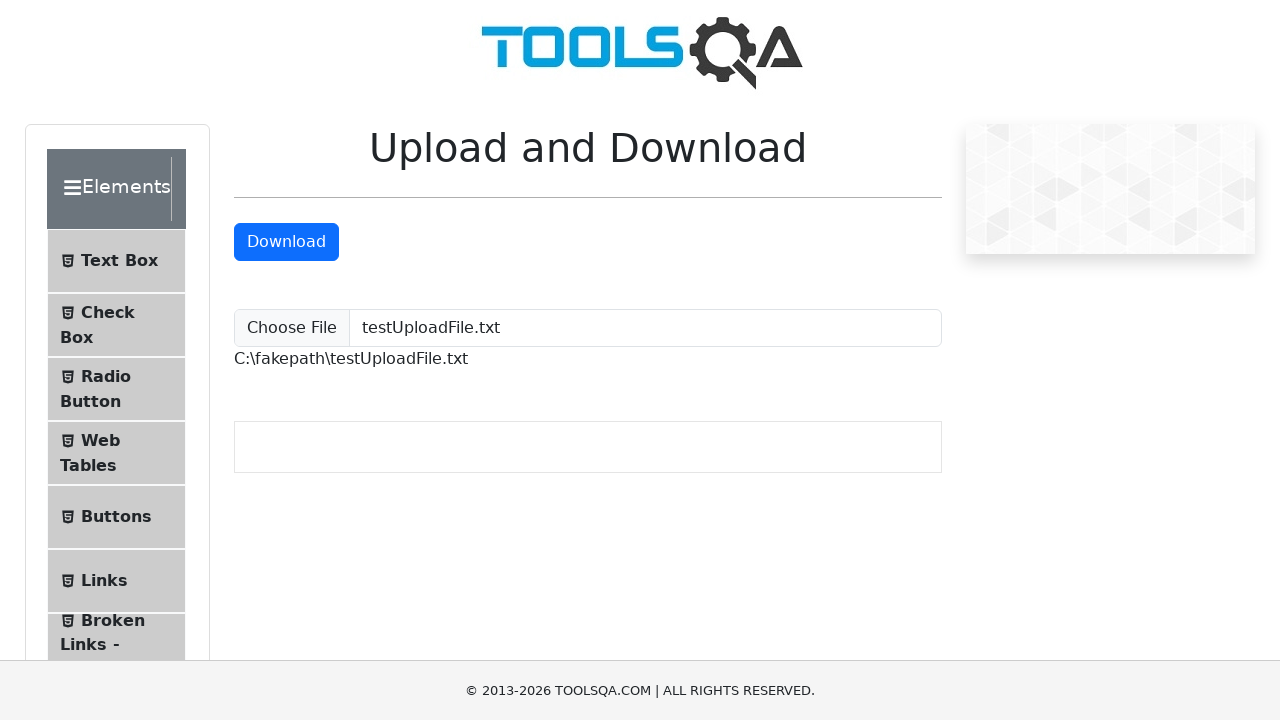

Deleted temporary test file
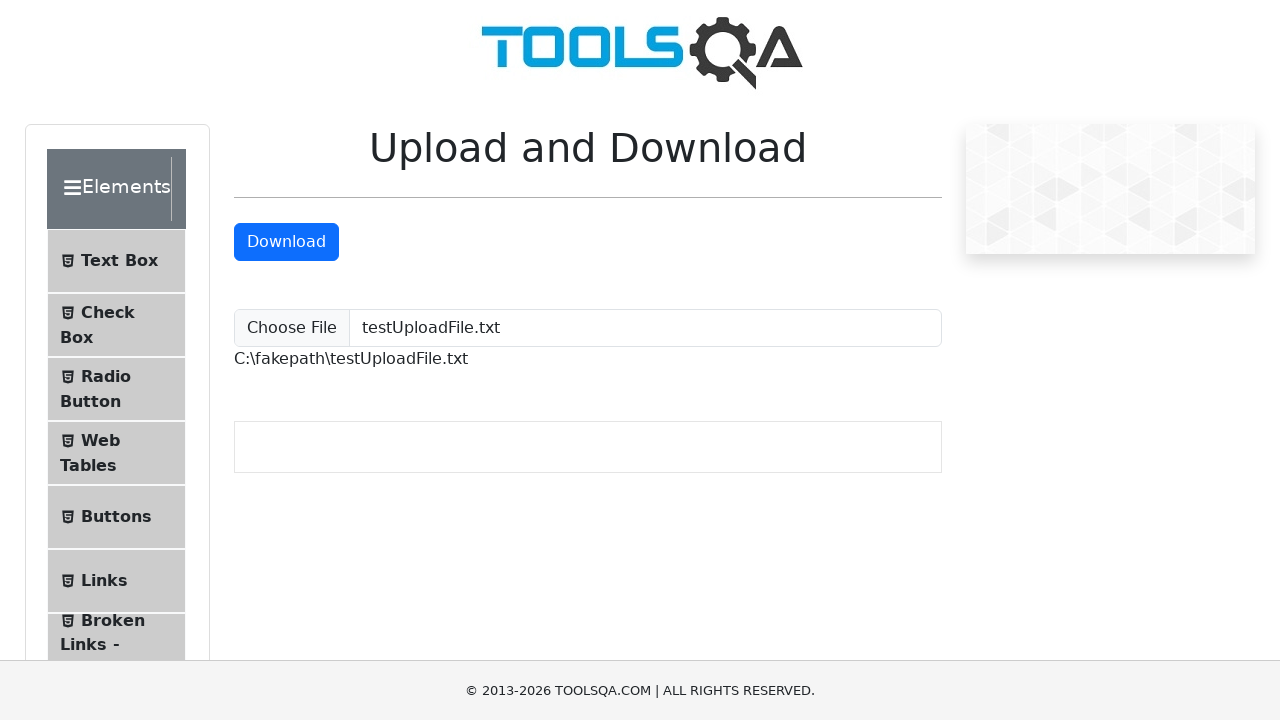

Removed temporary directory
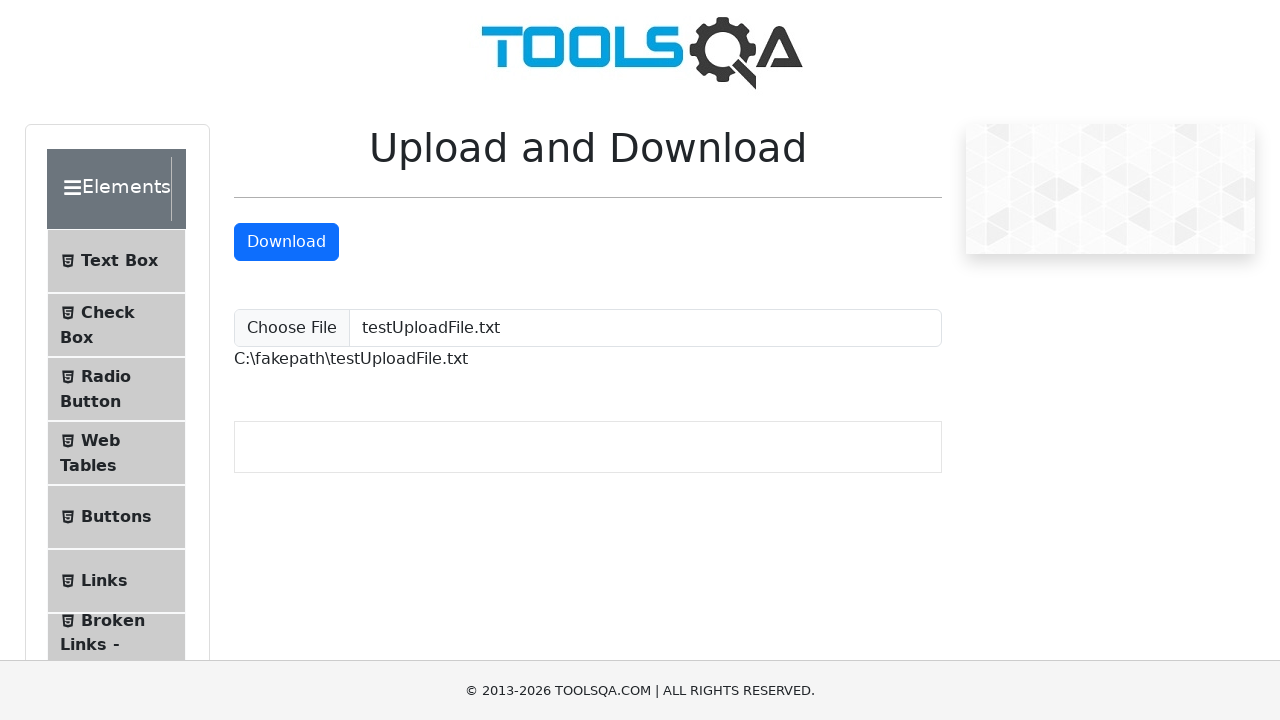

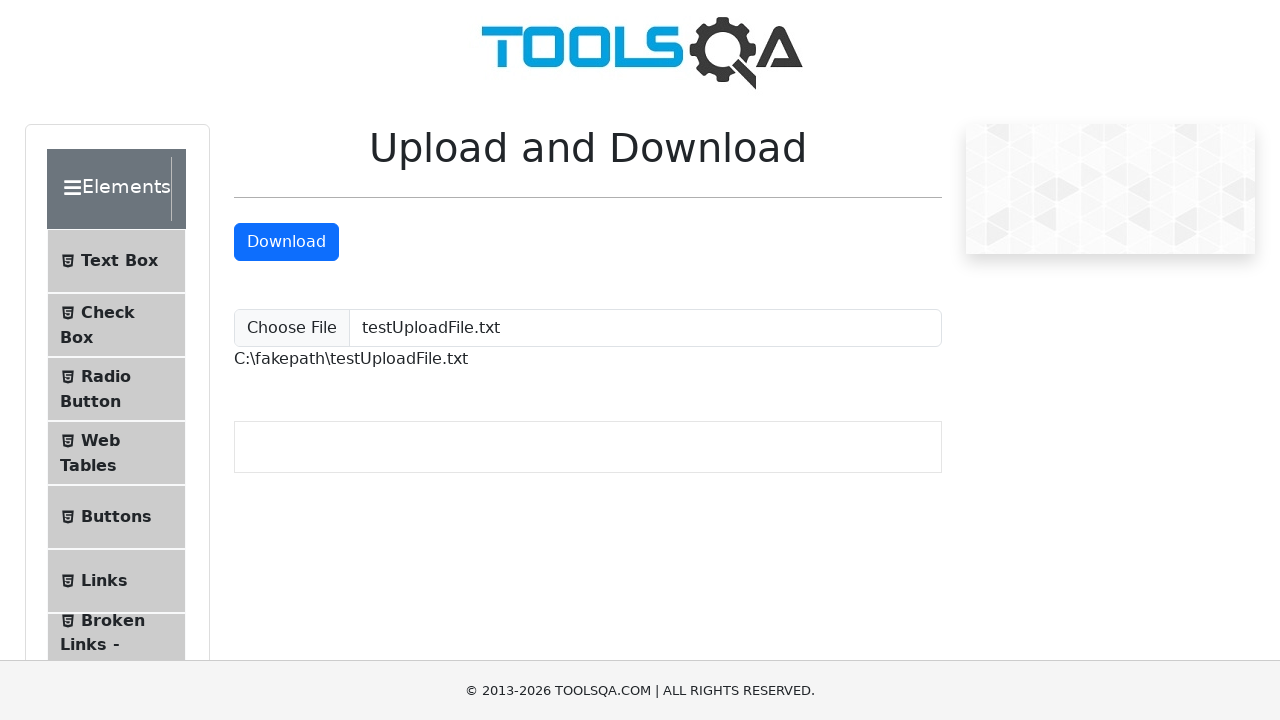